Navigates to testotomasyonu.com website to verify the page loads

Starting URL: https://www.testotomasyonu.com

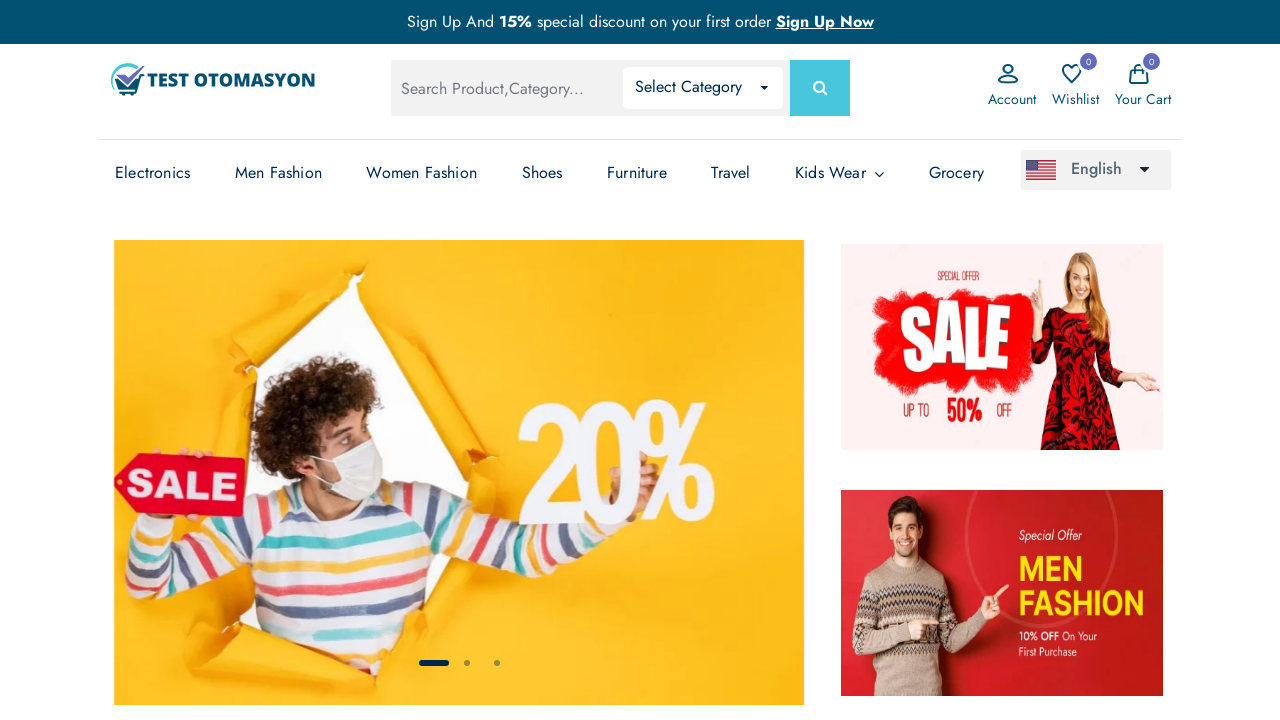

Waited for page to reach networkidle state - testotomasyonu.com fully loaded
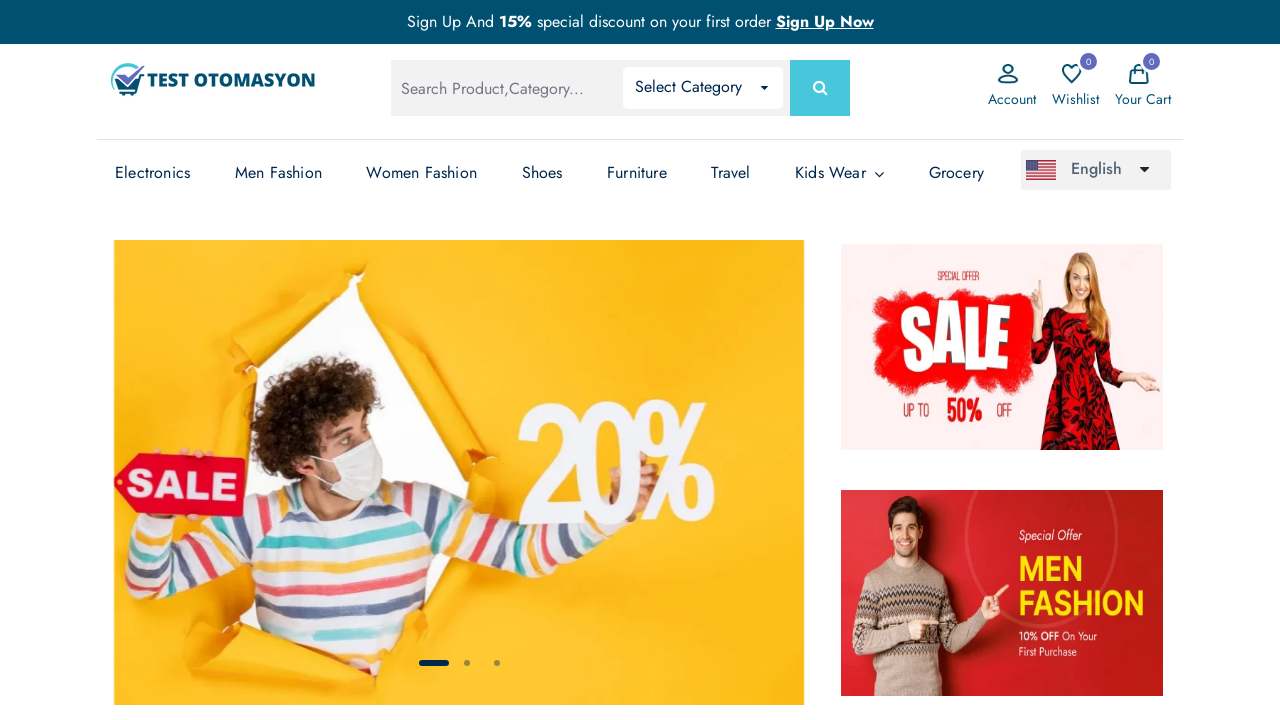

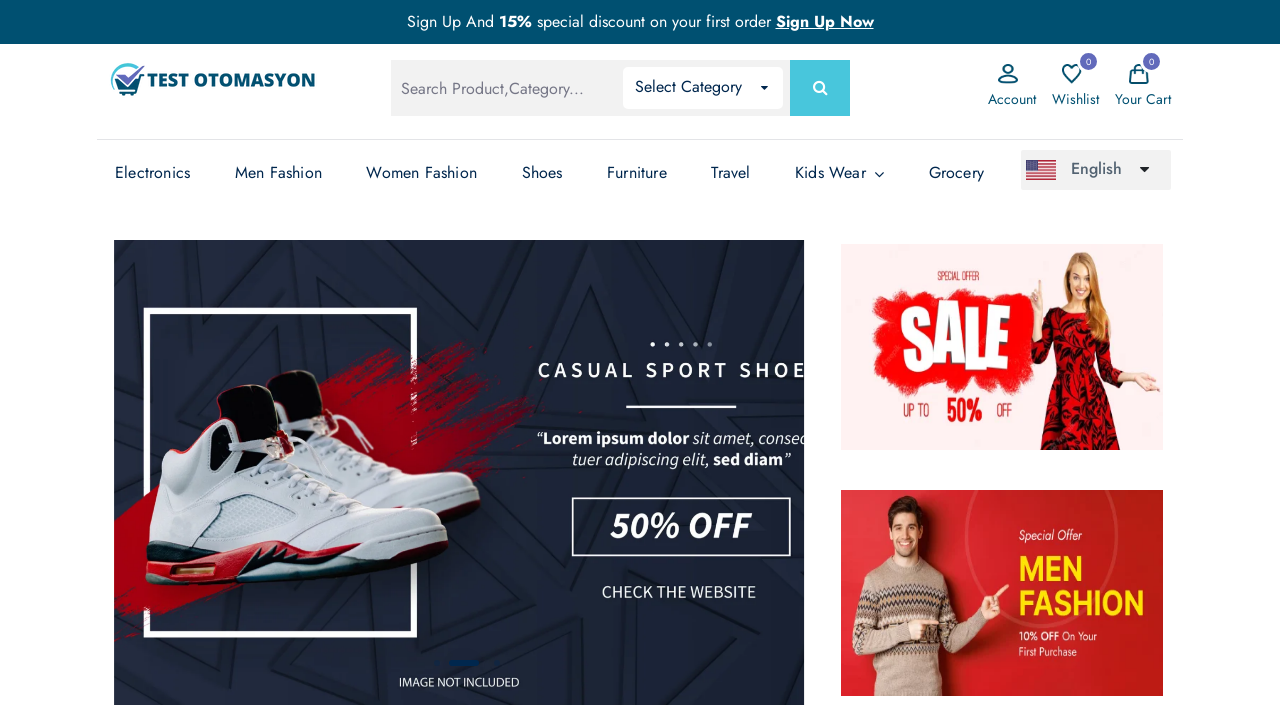